Solves a math problem by reading two numbers from the page, calculating their sum, and selecting the result from a dropdown menu

Starting URL: https://suninjuly.github.io/selects1.html

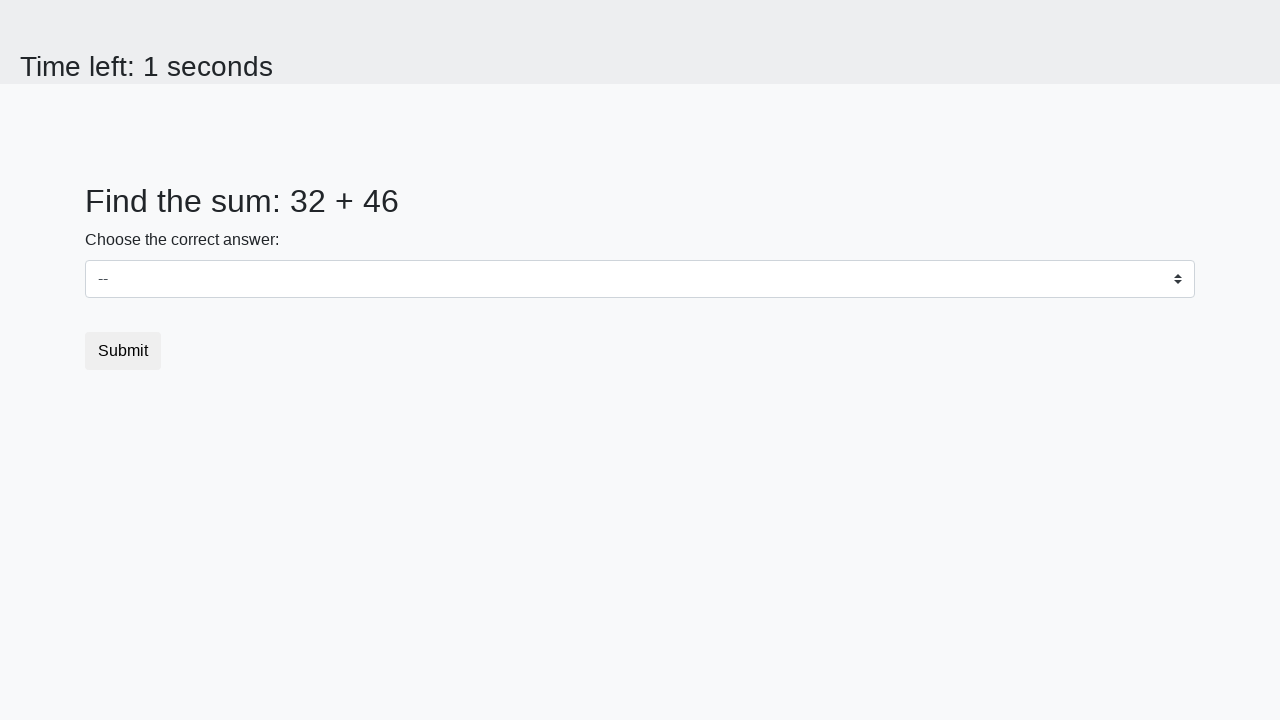

Read first number from #num1 element
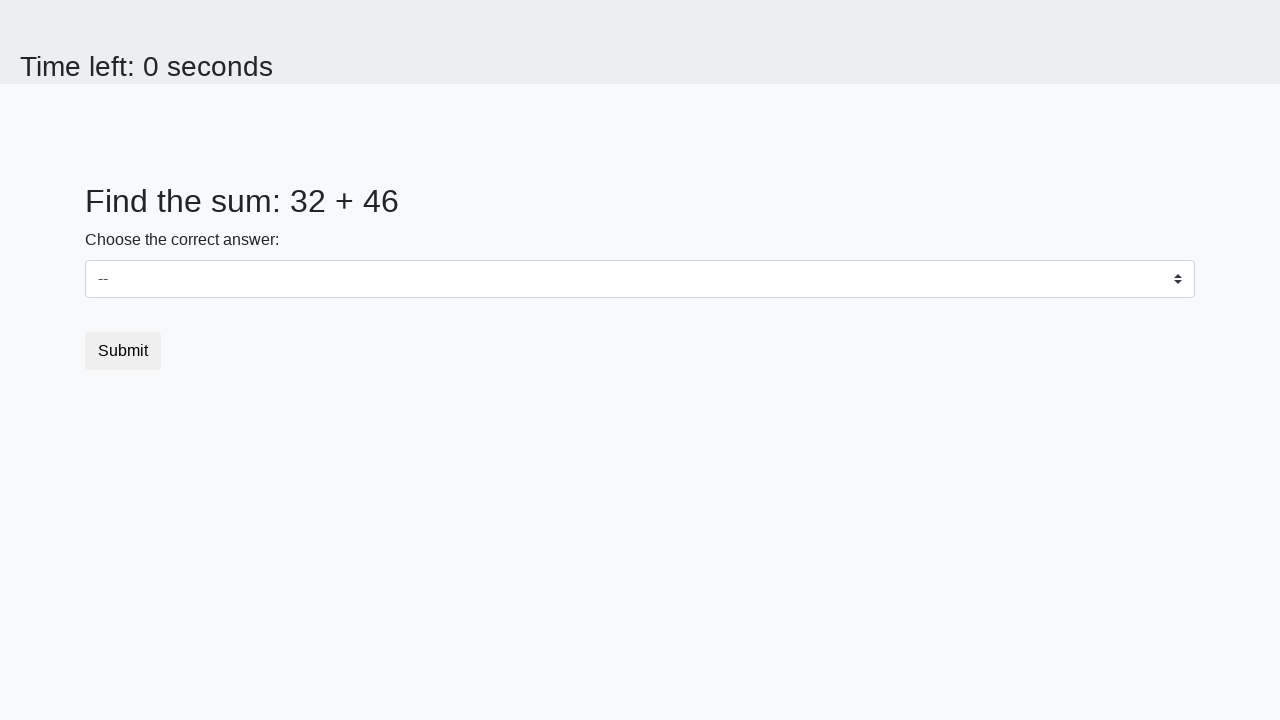

Read second number from #num2 element
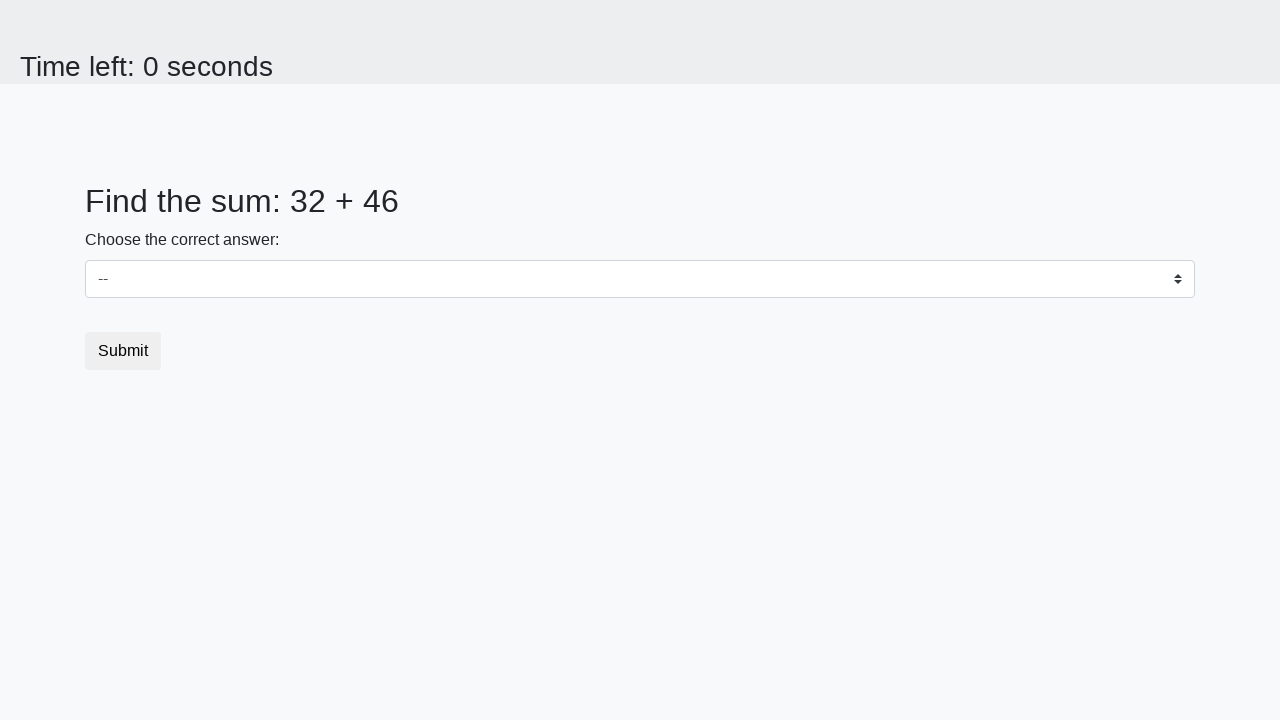

Calculated sum: 32 + 46 = 78
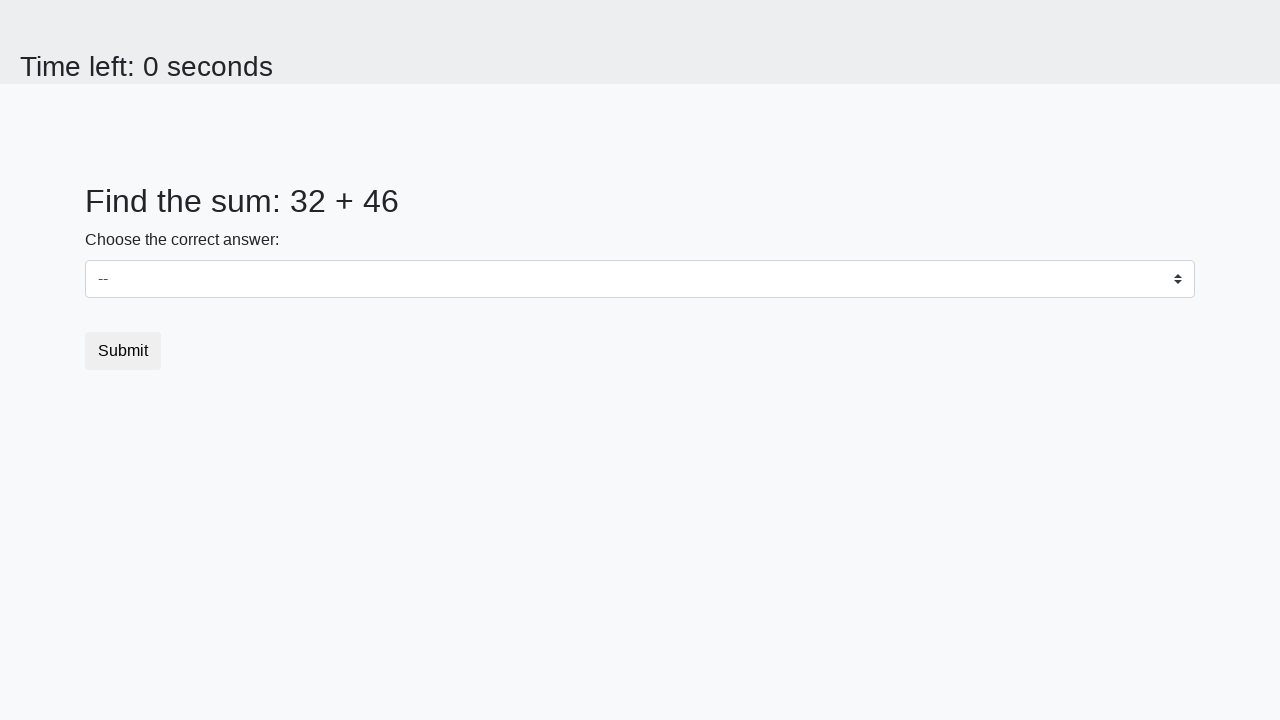

Selected sum value '78' from dropdown menu on select
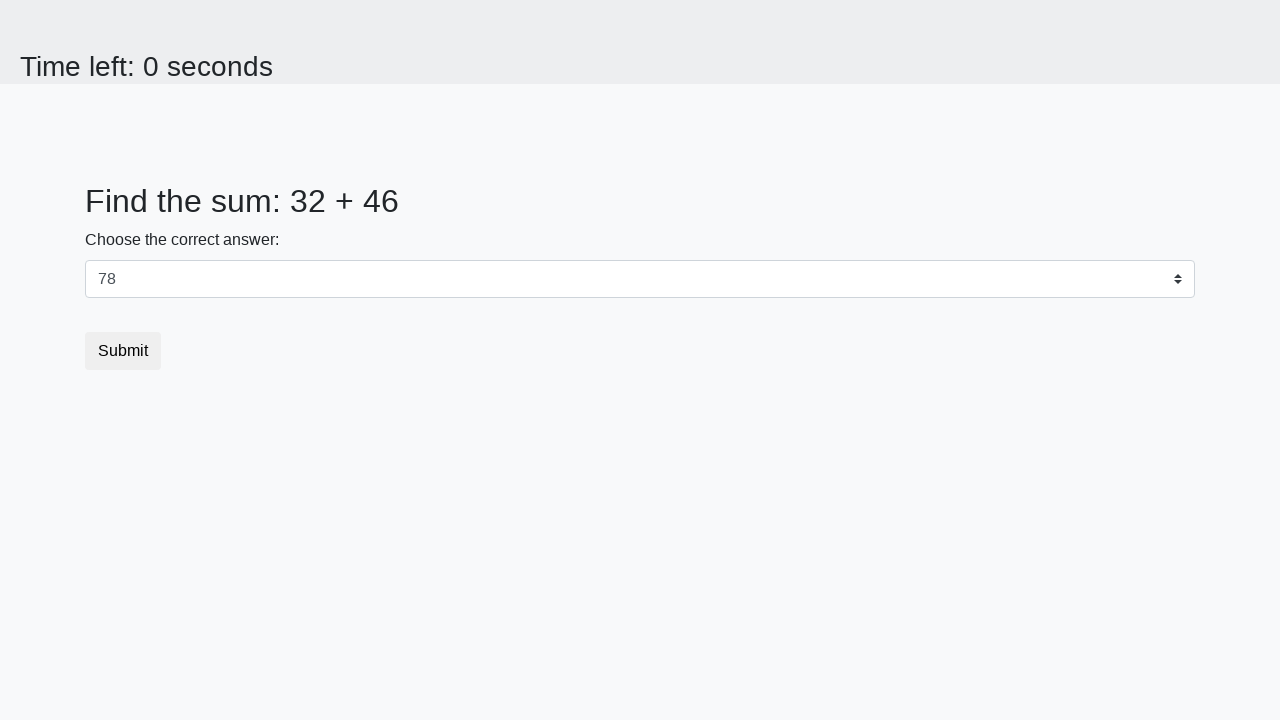

Clicked submit button to complete the form at (123, 351) on [type='submit']
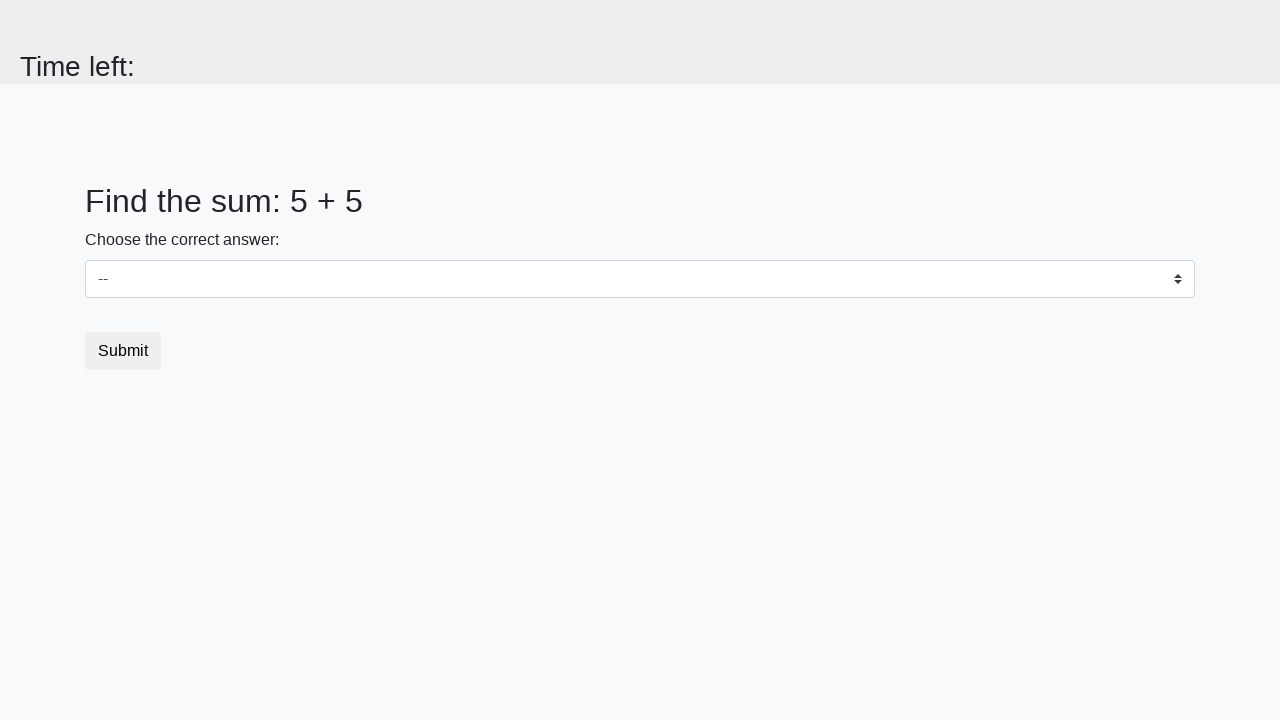

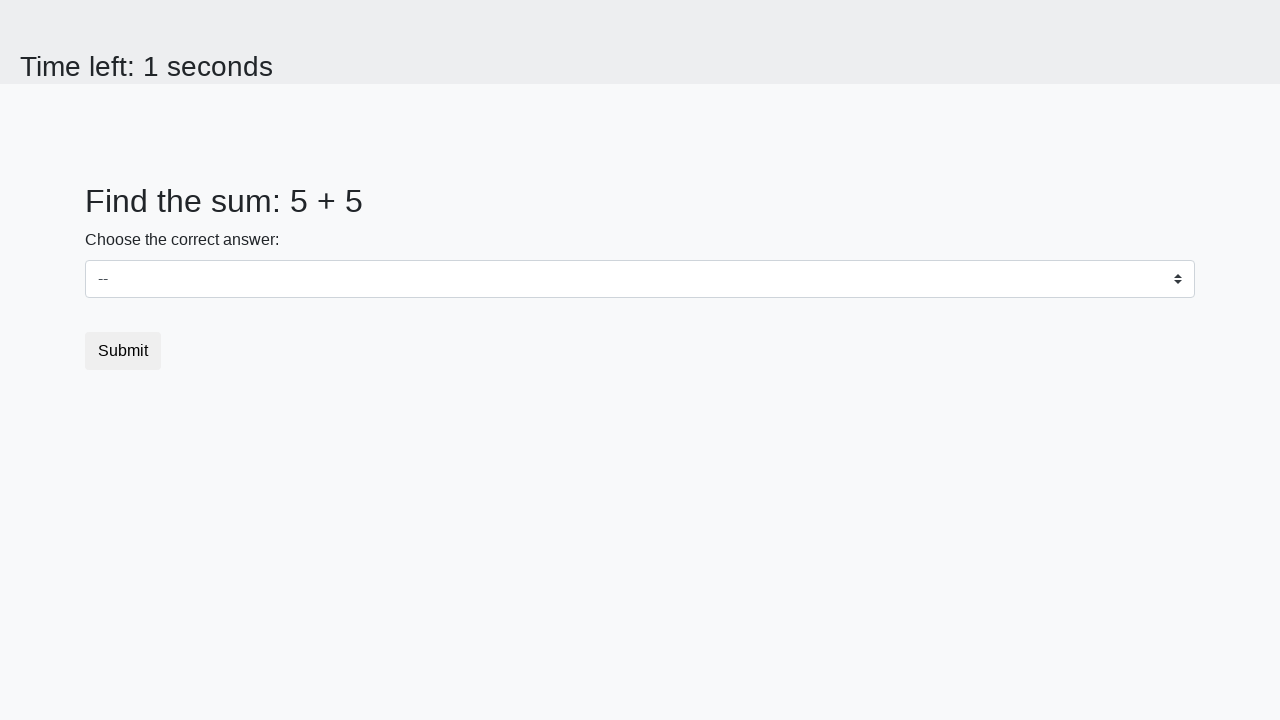